Tests a registration form by filling in three required input fields, submitting the form, and verifying that a success message is displayed.

Starting URL: http://suninjuly.github.io/registration1.html

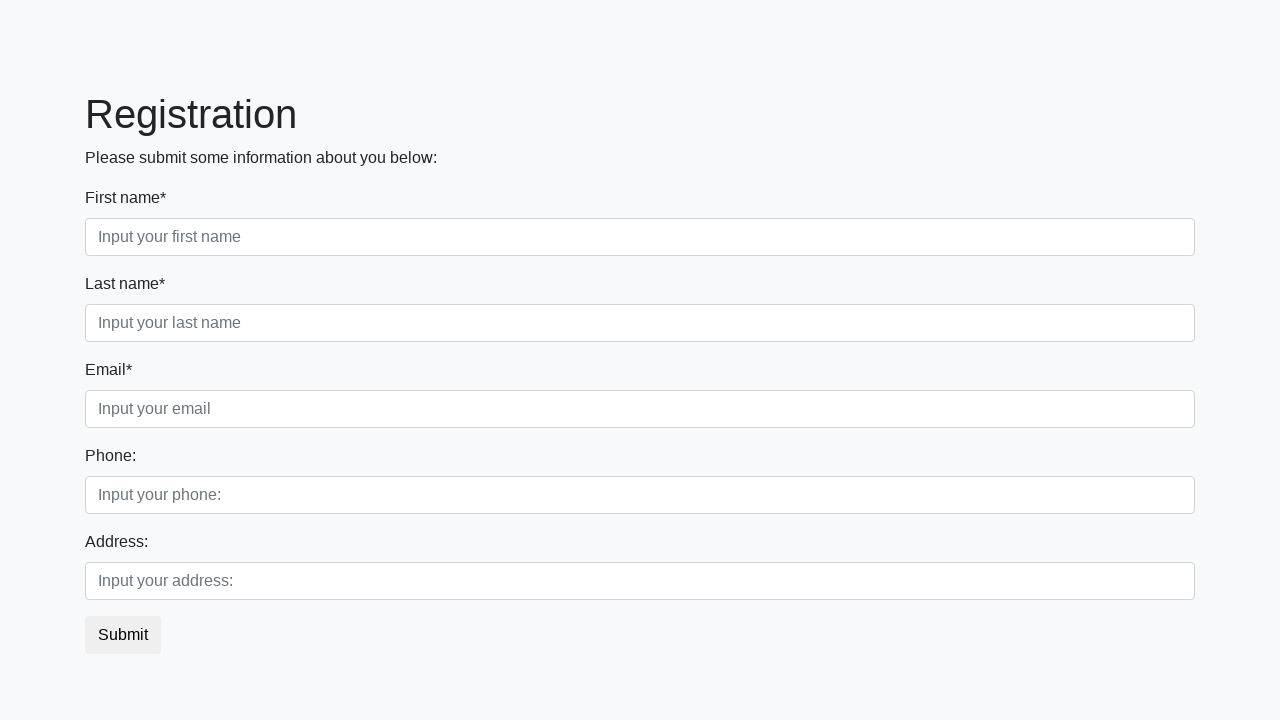

Filled first name field with 'John' on div.first_block > div.form-group.first_class > input
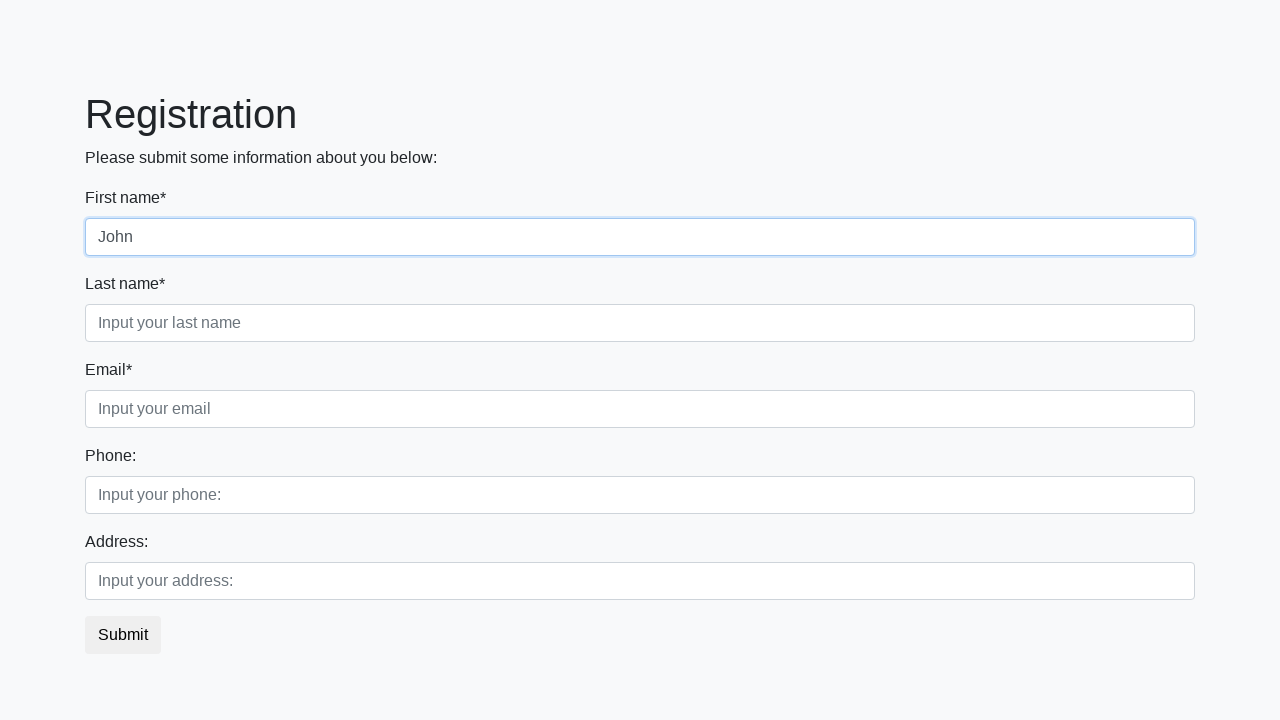

Filled last name field with 'Smith' on div.first_block > div.form-group.second_class > input
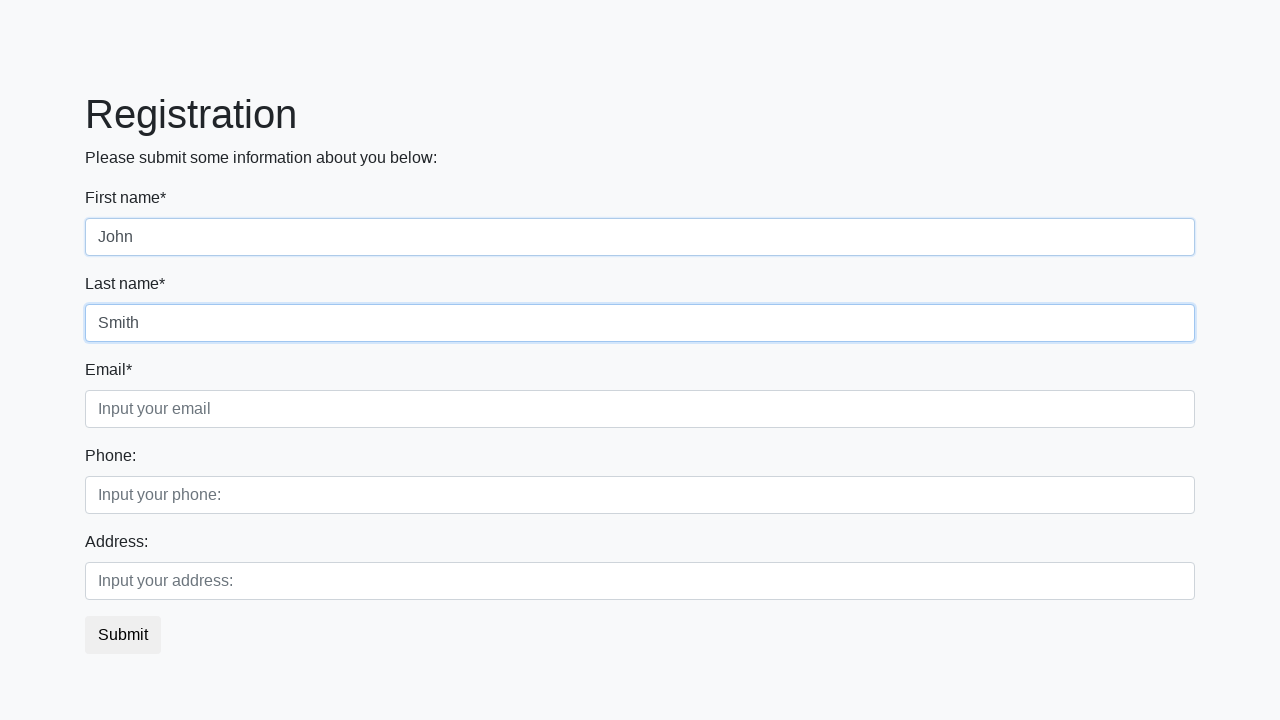

Filled email field with 'john.smith@example.com' on div.first_block > div.form-group.third_class > input
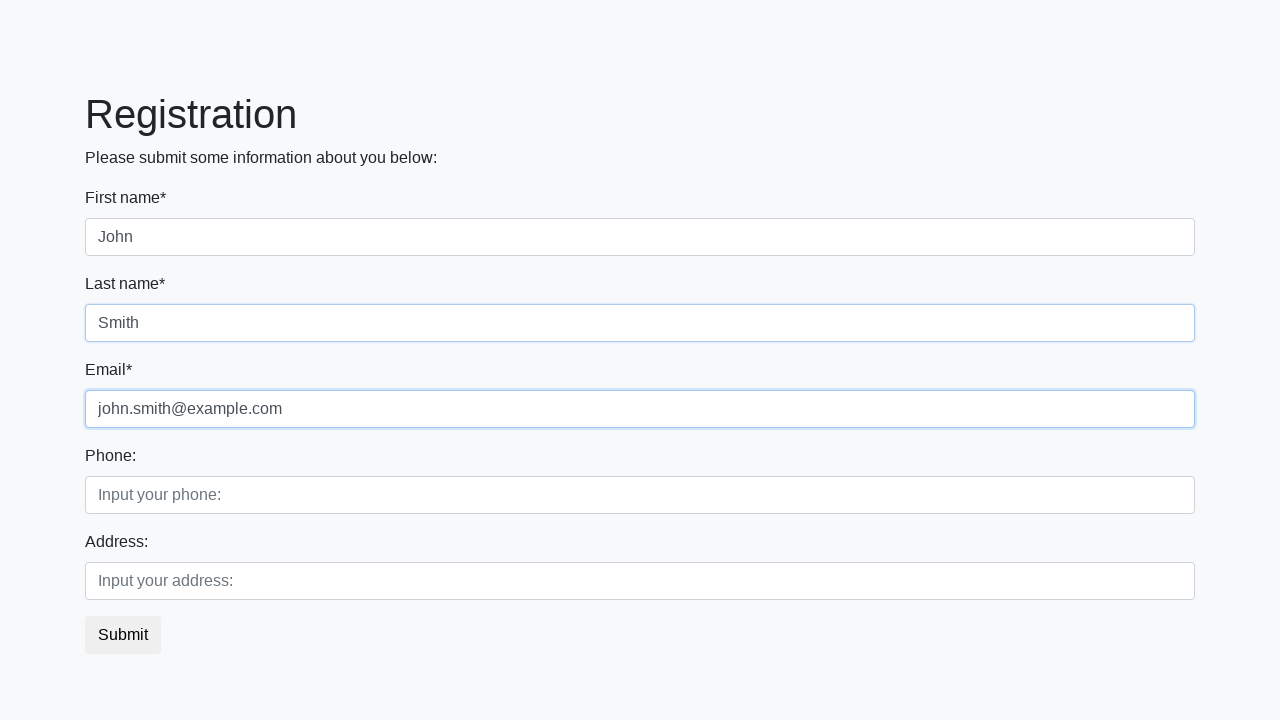

Clicked submit button to register at (123, 635) on button.btn
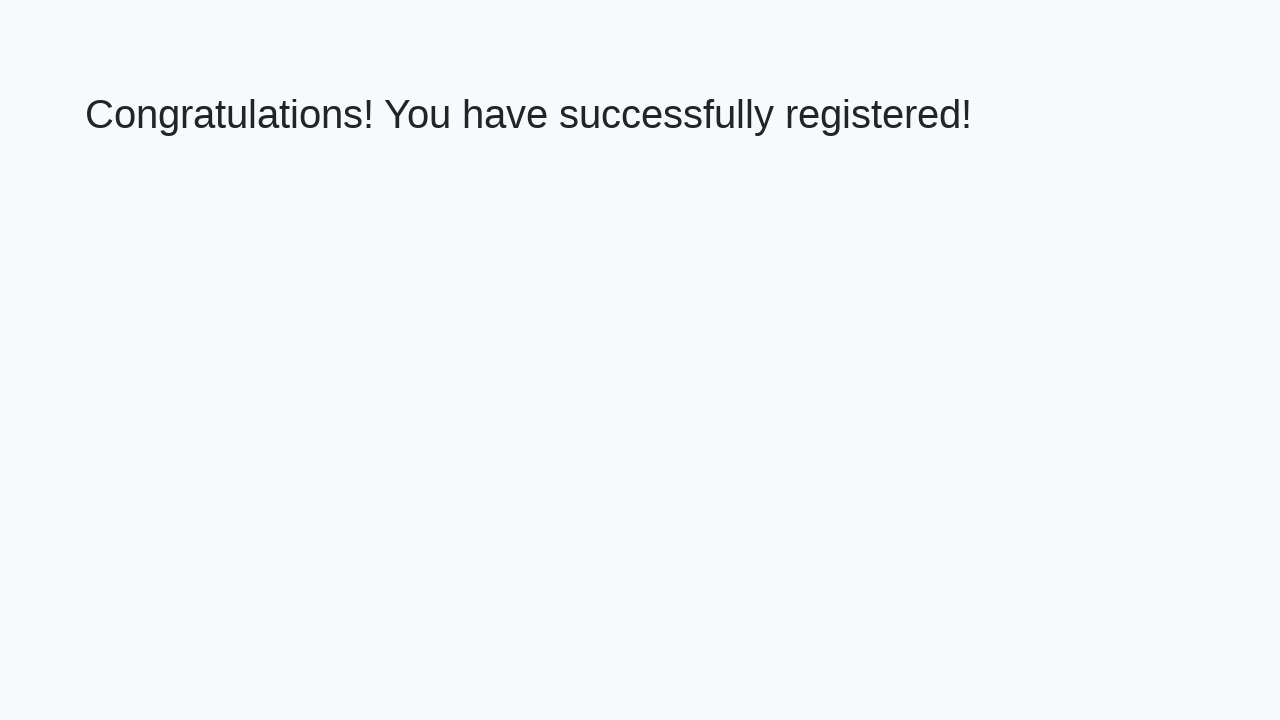

Success message heading loaded
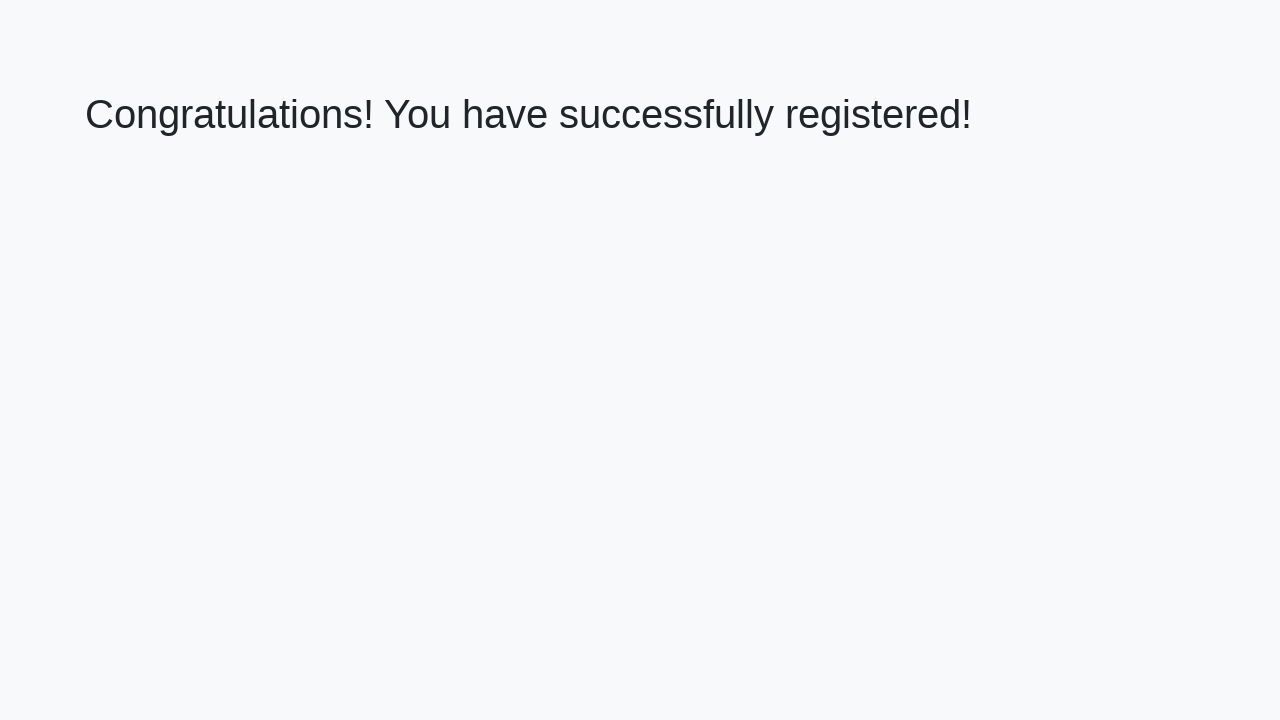

Retrieved success message text
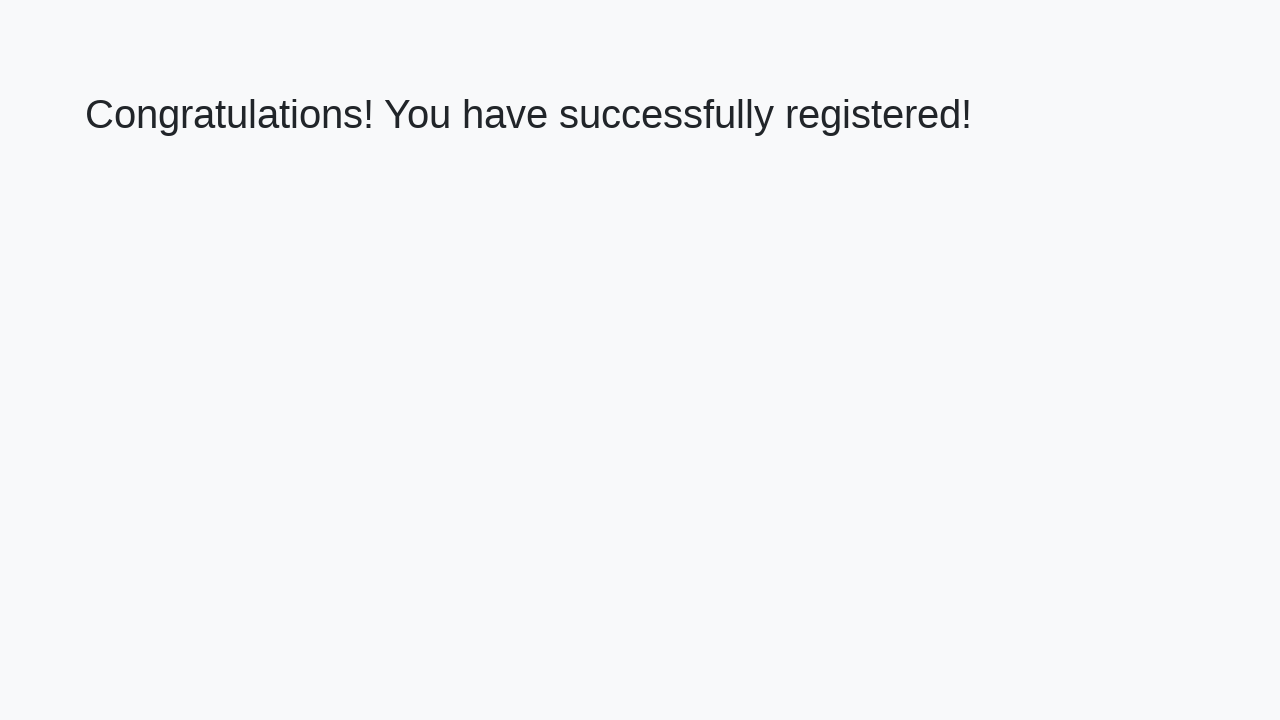

Verified success message: 'Congratulations! You have successfully registered!'
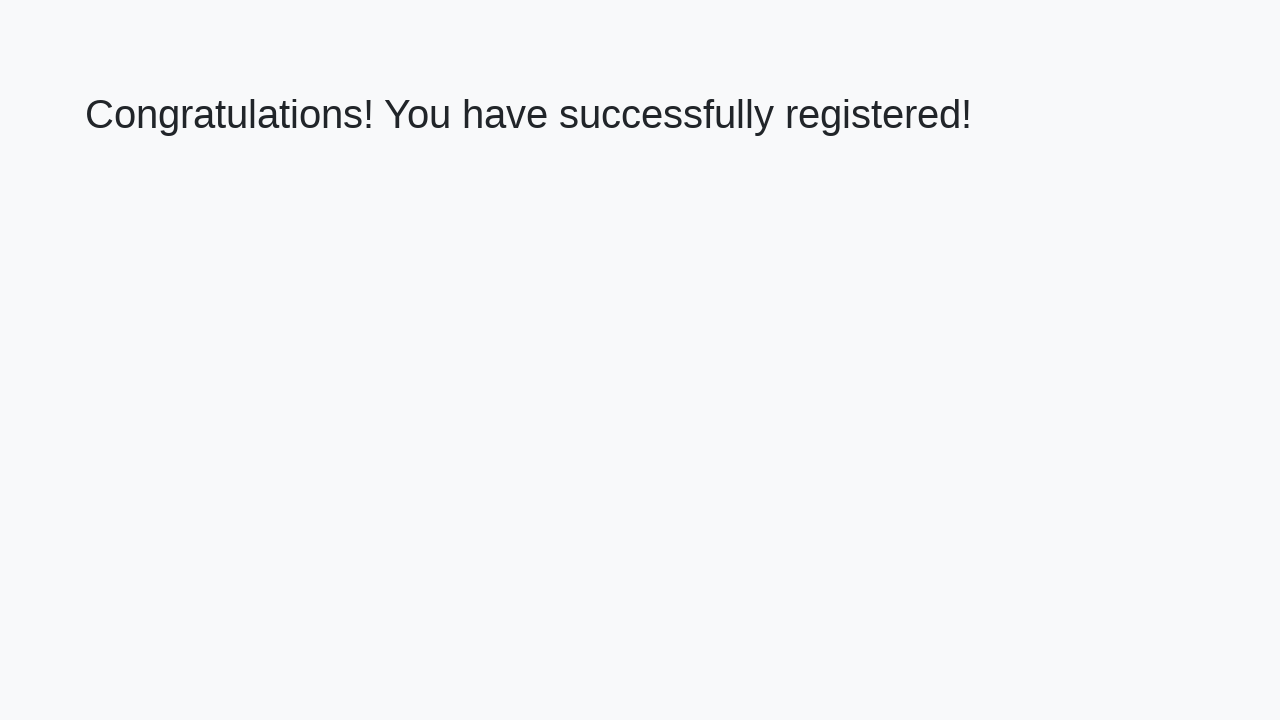

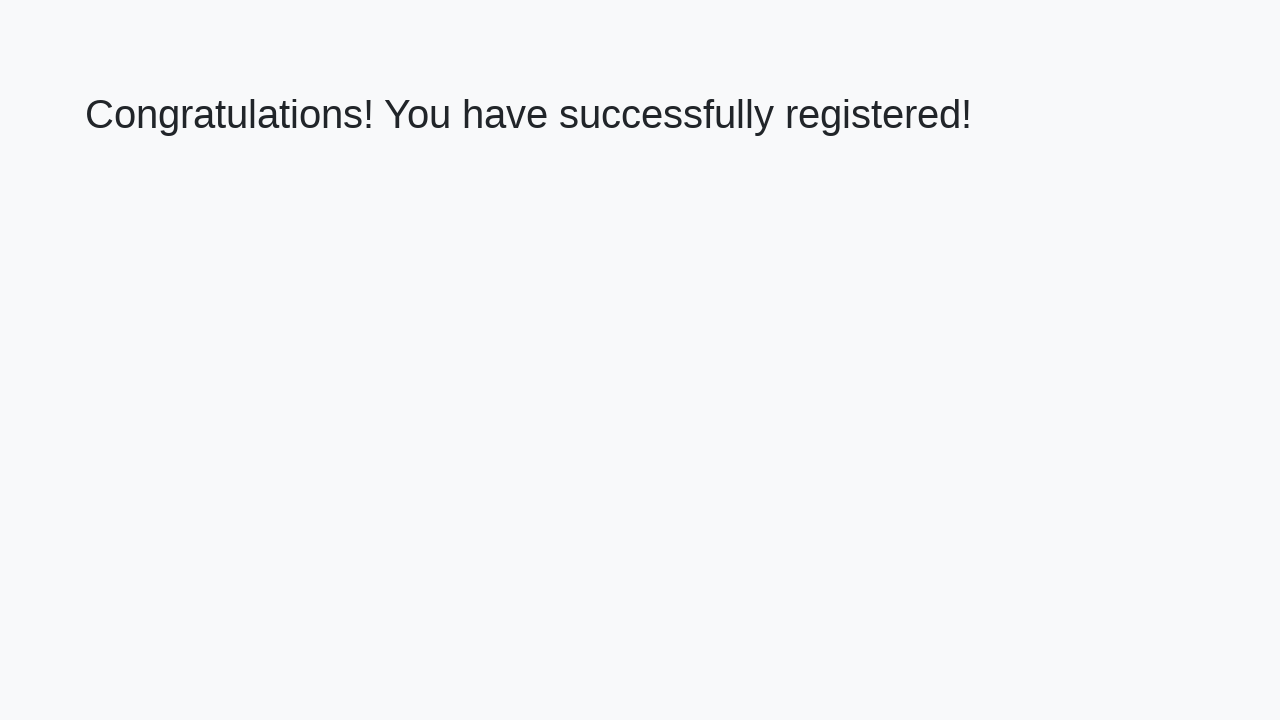